Tests multi-select listbox functionality by selecting and deselecting options from a car list

Starting URL: https://omayo.blogspot.com/

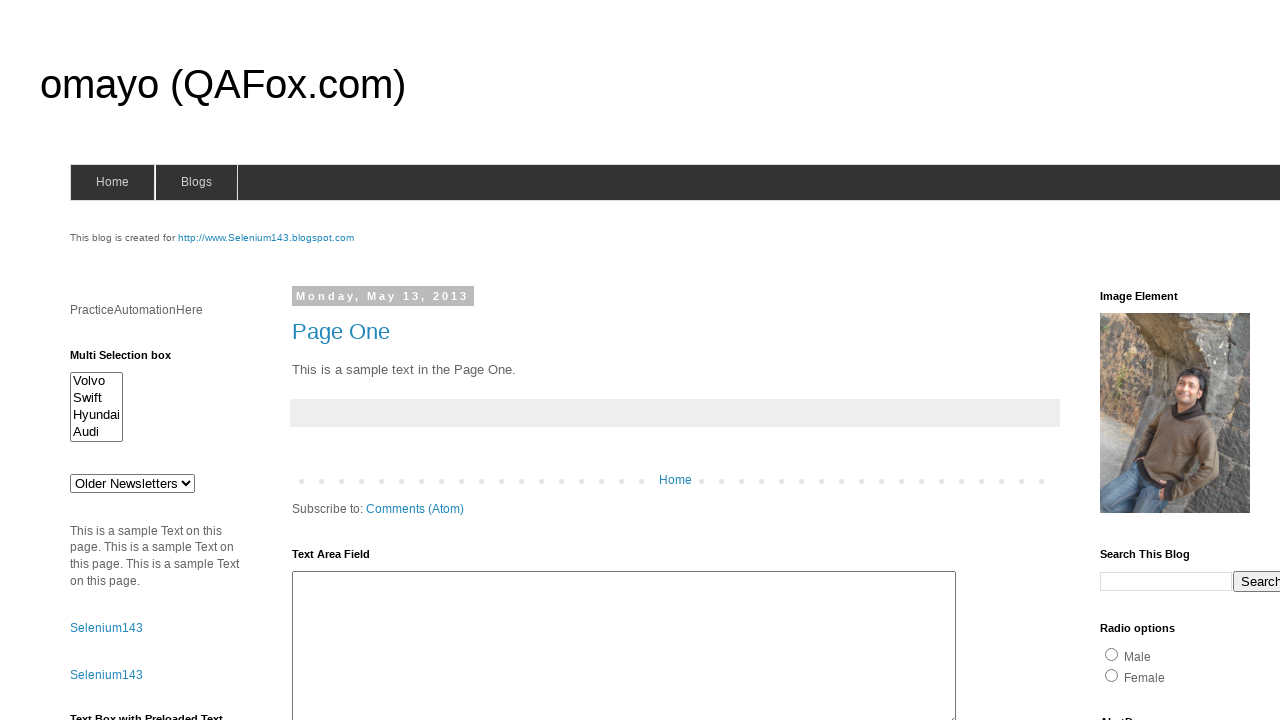

Located multi-select listbox element with id 'multiselect1'
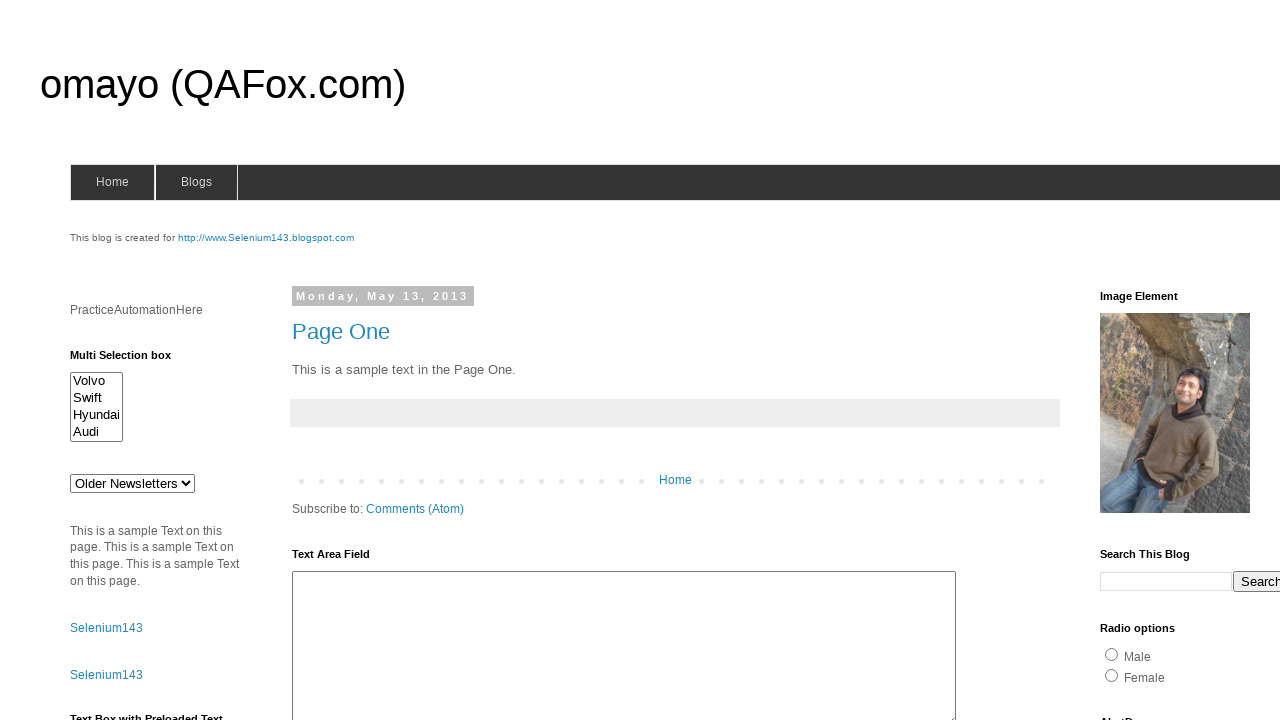

Selected first option (Volvo) from listbox on #multiselect1
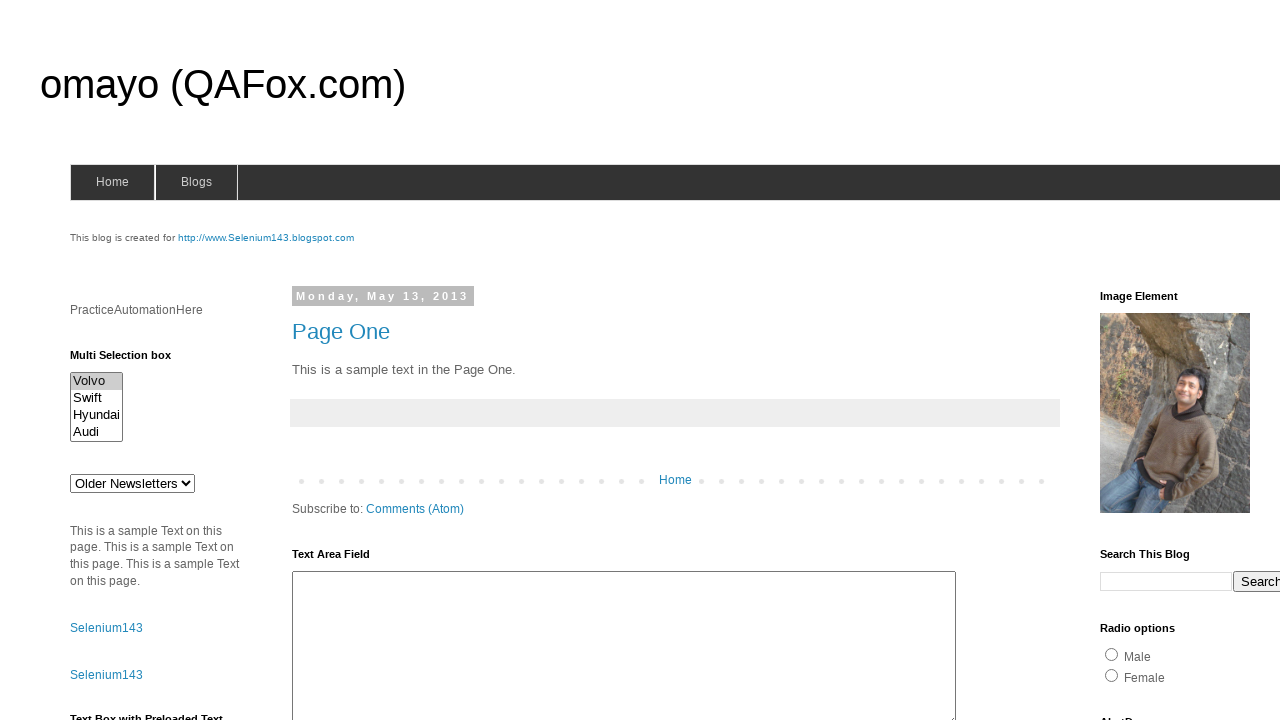

Selected third option (Opel) from listbox on #multiselect1
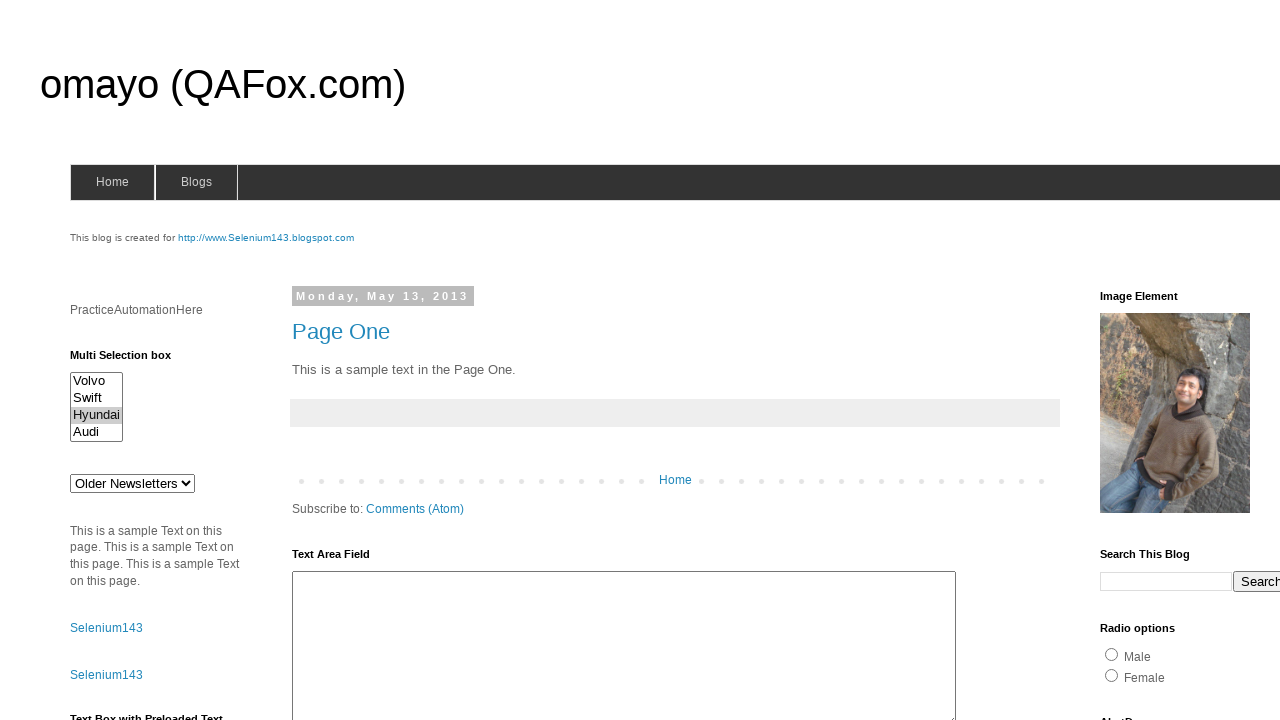

Deselected third option (Opel) from listbox
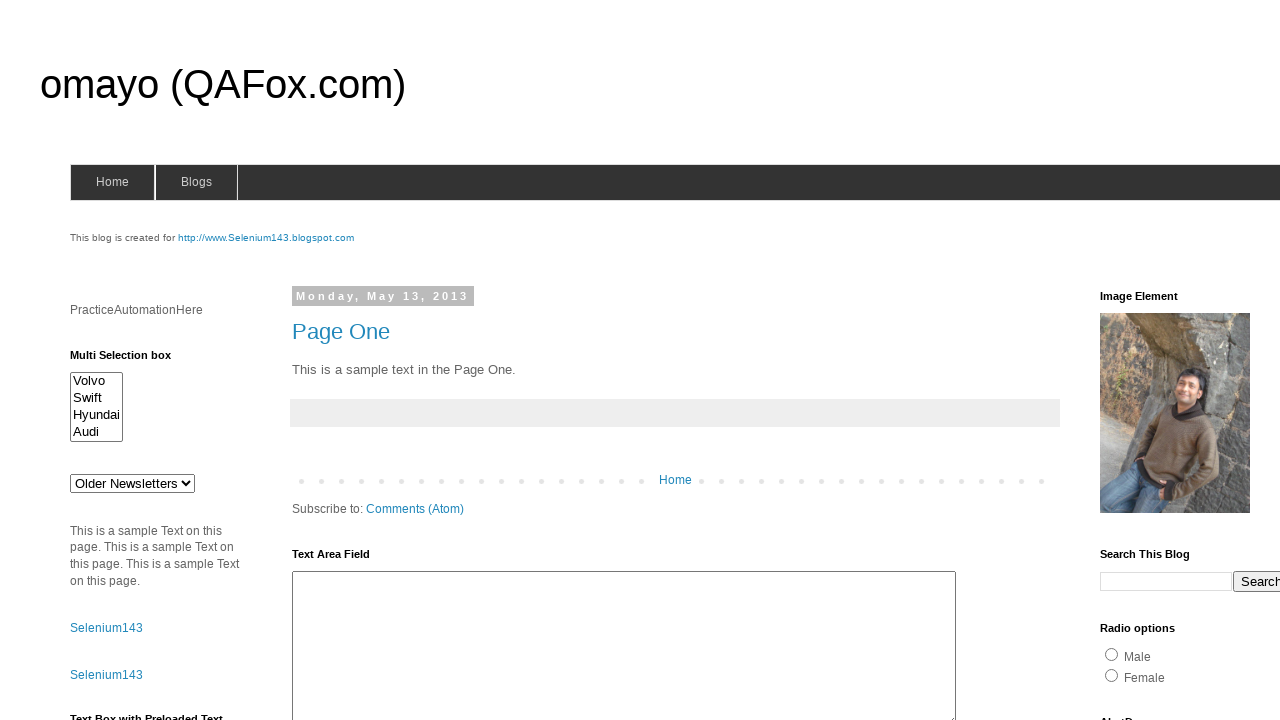

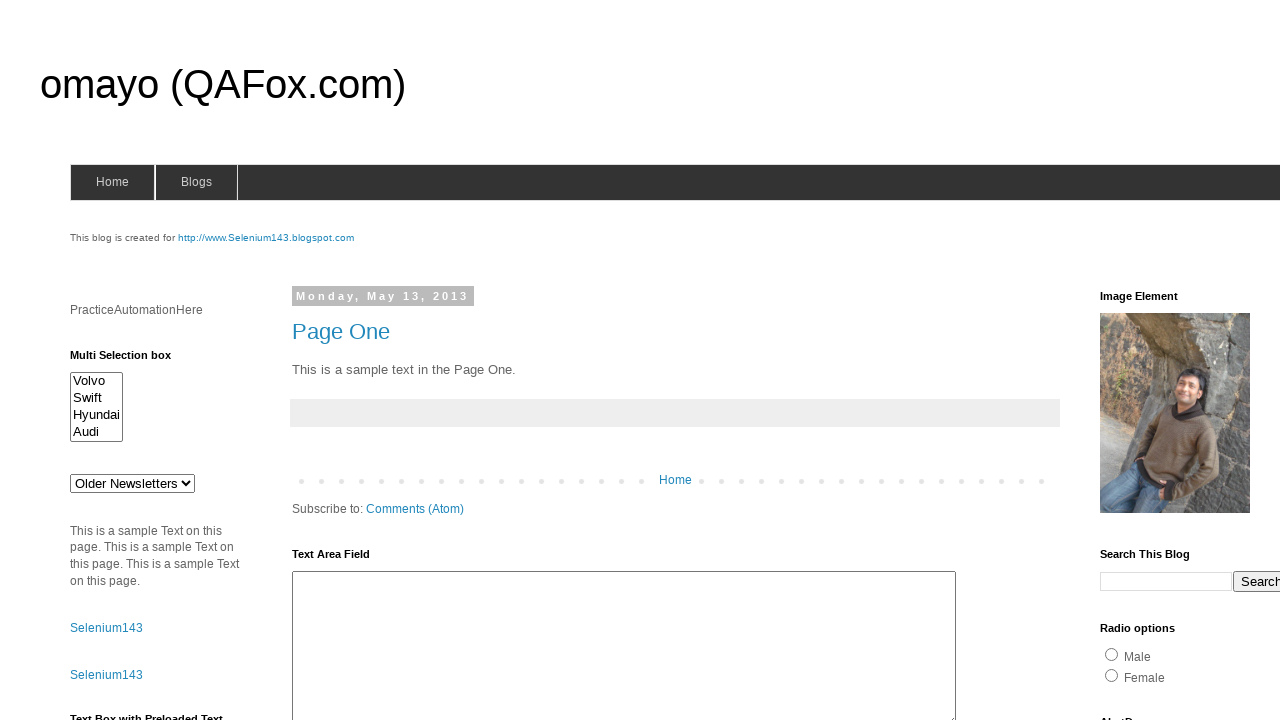